Tests radio button functionality by selecting different radio buttons and verifying their selection states

Starting URL: https://practice.cydeo.com/radio_buttons

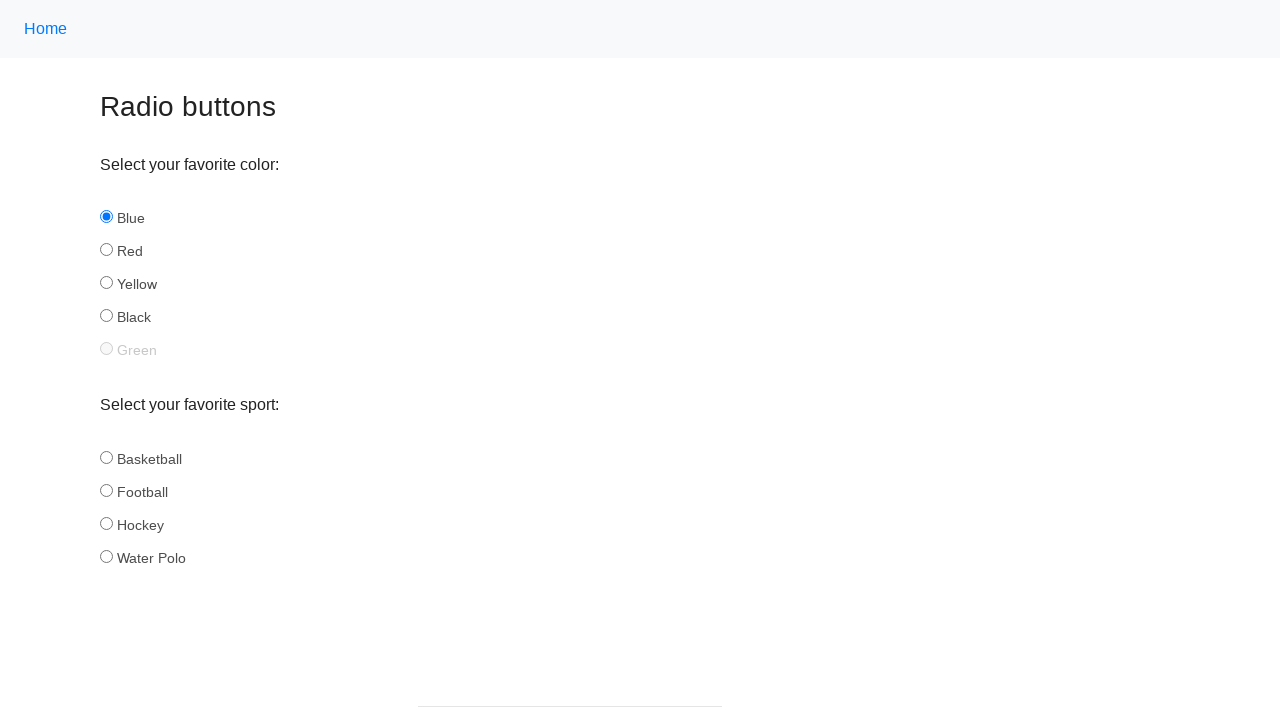

Clicked blue radio button at (106, 217) on #blue
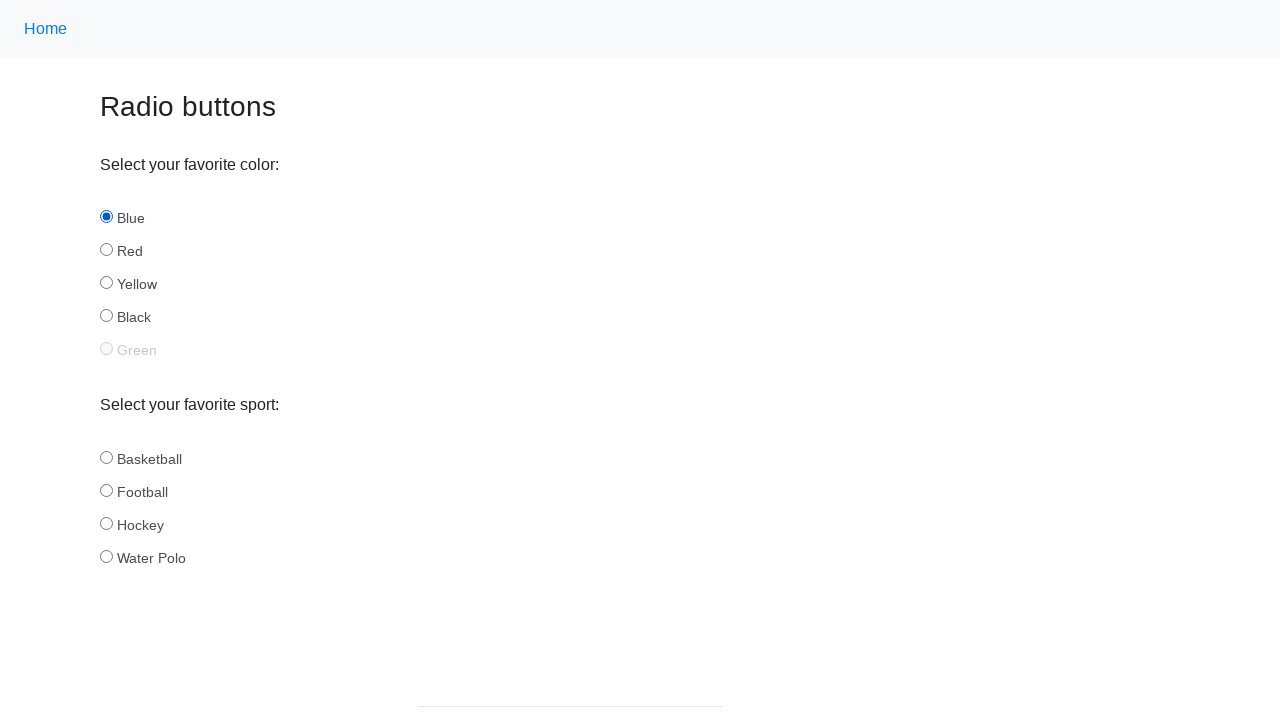

Clicked red radio button at (106, 250) on #red
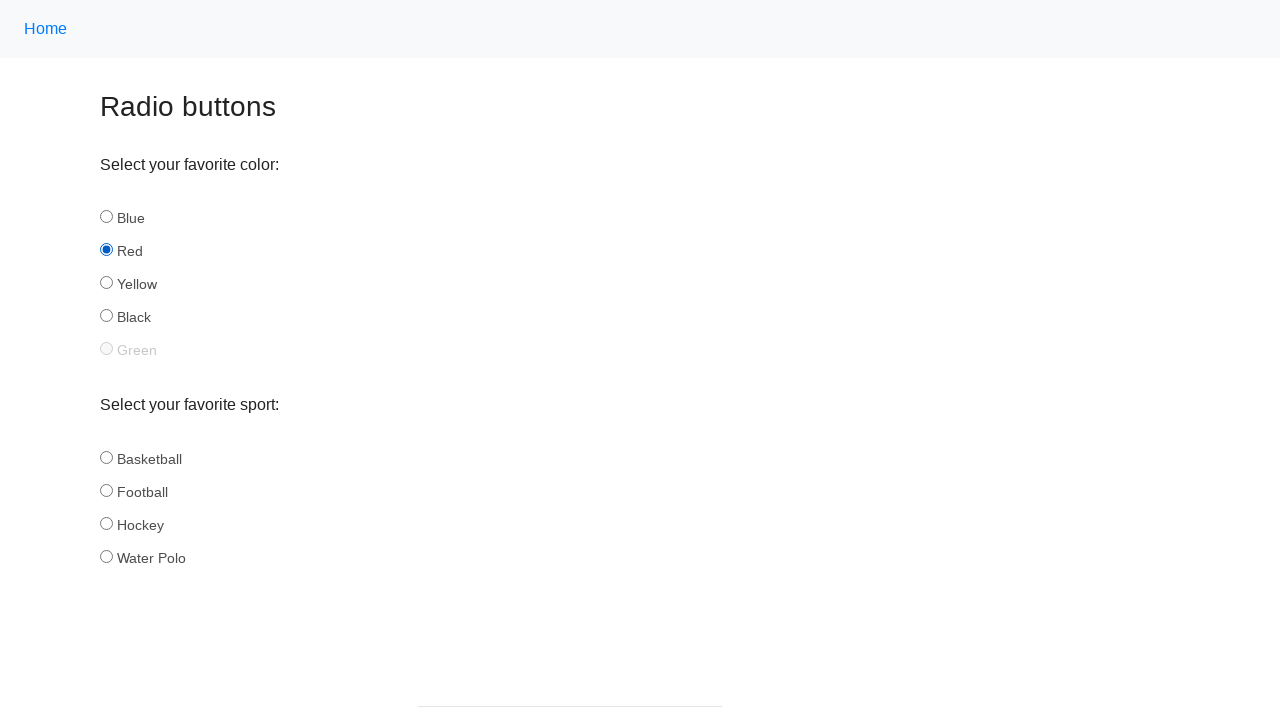

Clicked yellow radio button (third color option) at (106, 283) on input[name='color'] >> nth=2
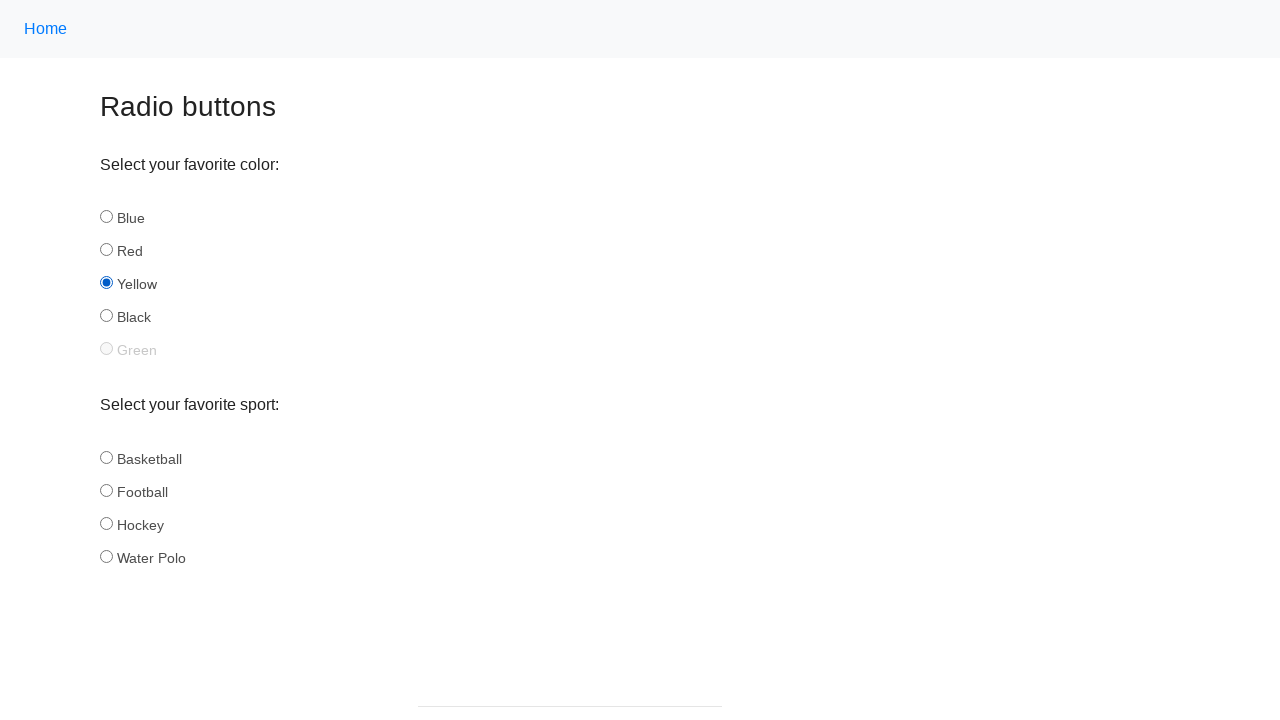

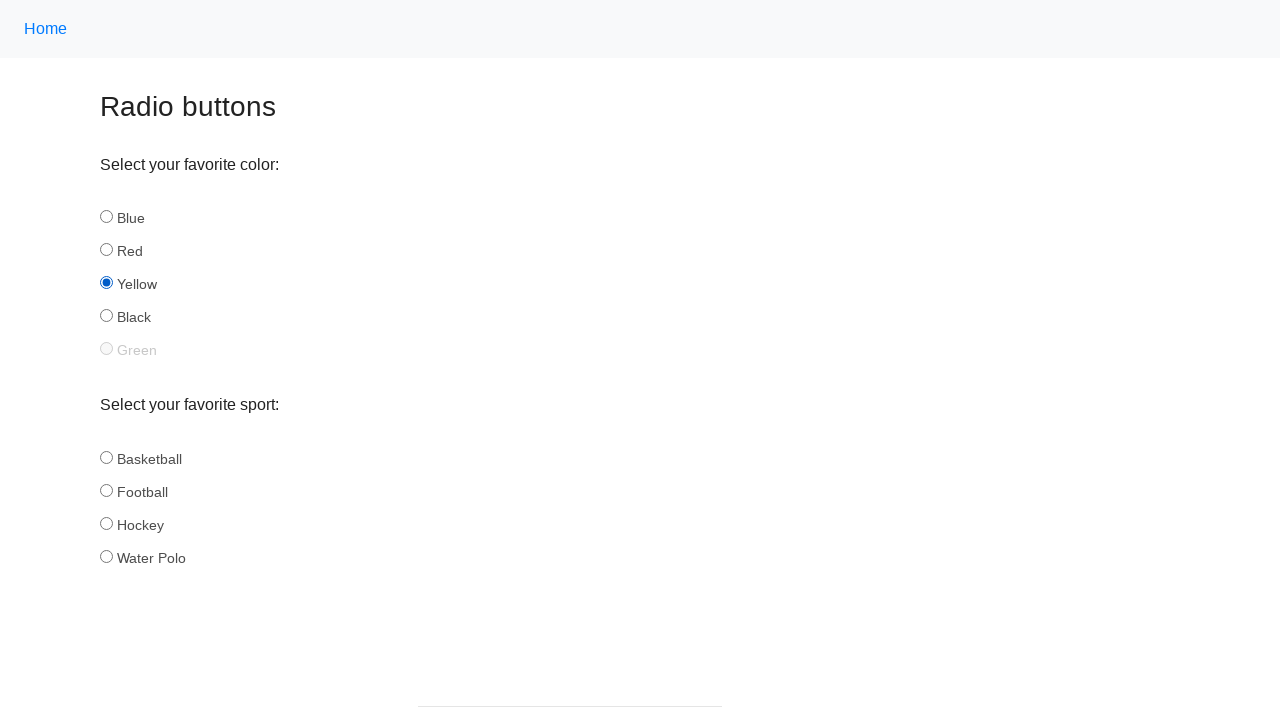